Tests dynamic loading functionality by clicking a start button and waiting for dynamically loaded content ("Hello World!") to become visible after a delay.

Starting URL: http://the-internet.herokuapp.com/dynamic_loading/1

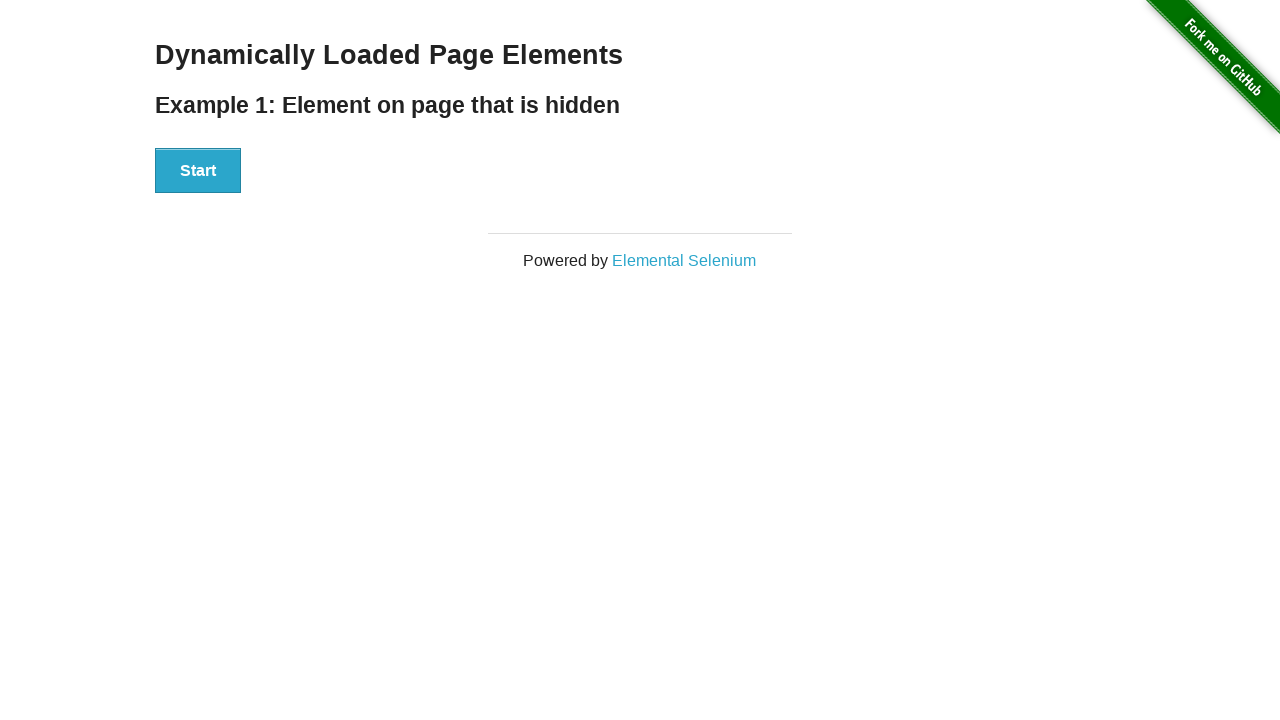

Clicked start button to trigger dynamic loading at (198, 171) on #start button
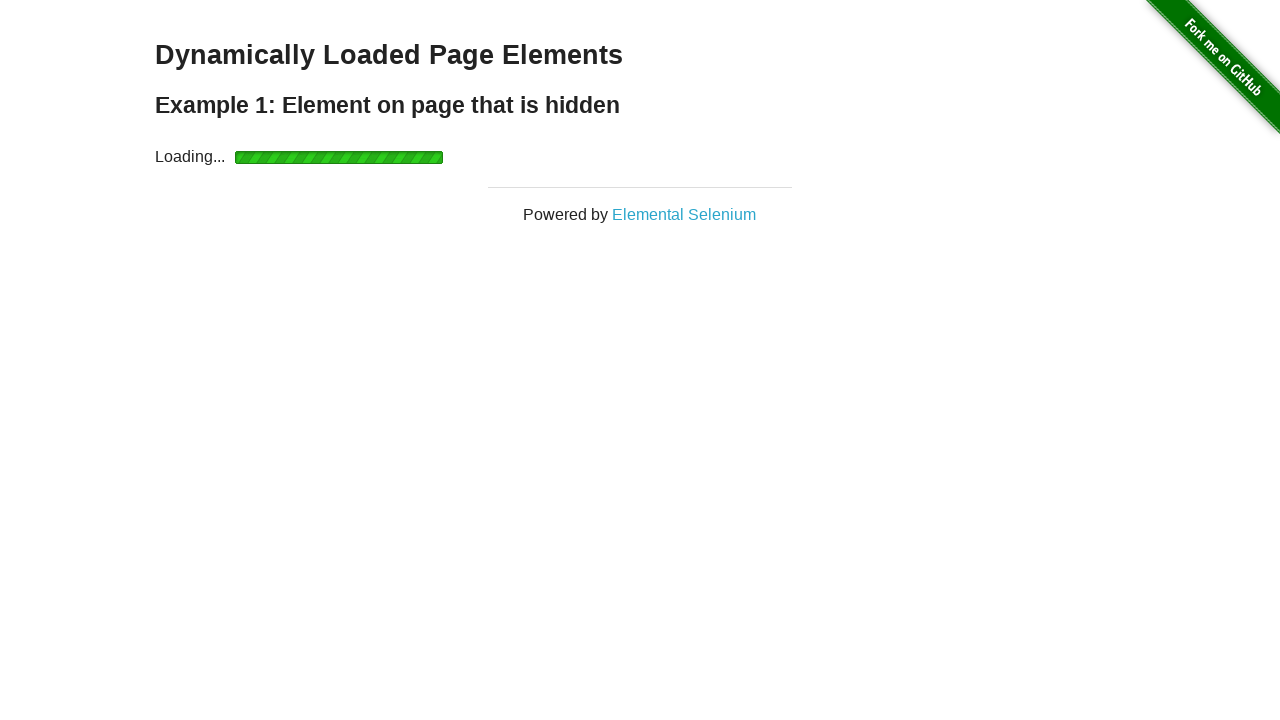

Waited for dynamically loaded content 'Hello World!' to become visible
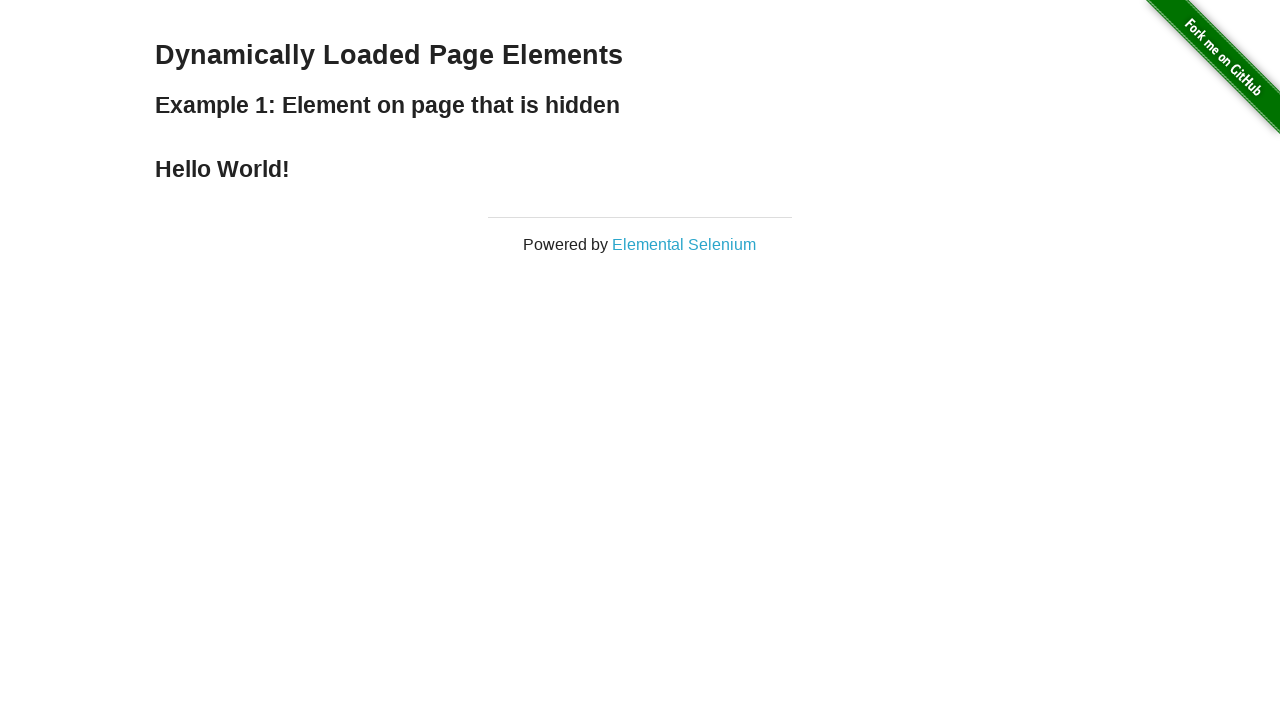

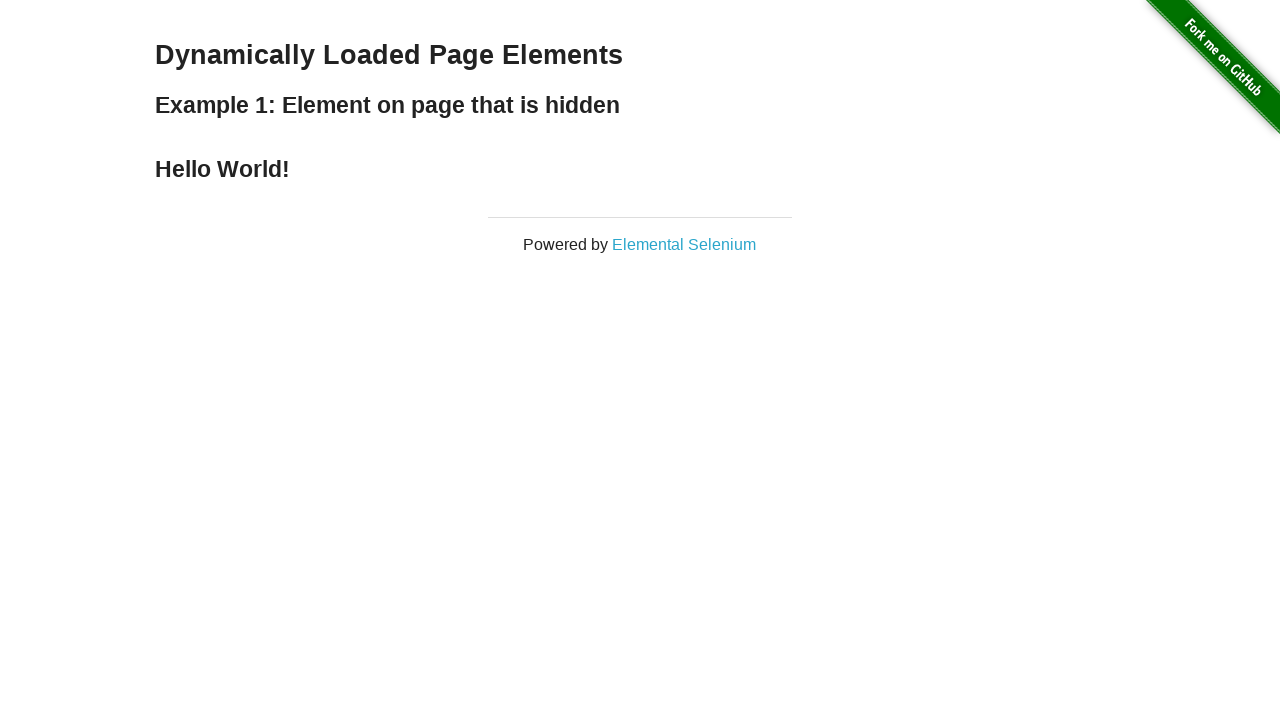